Counts the total number of images displayed on Flipkart homepage

Starting URL: https://www.flipkart.com

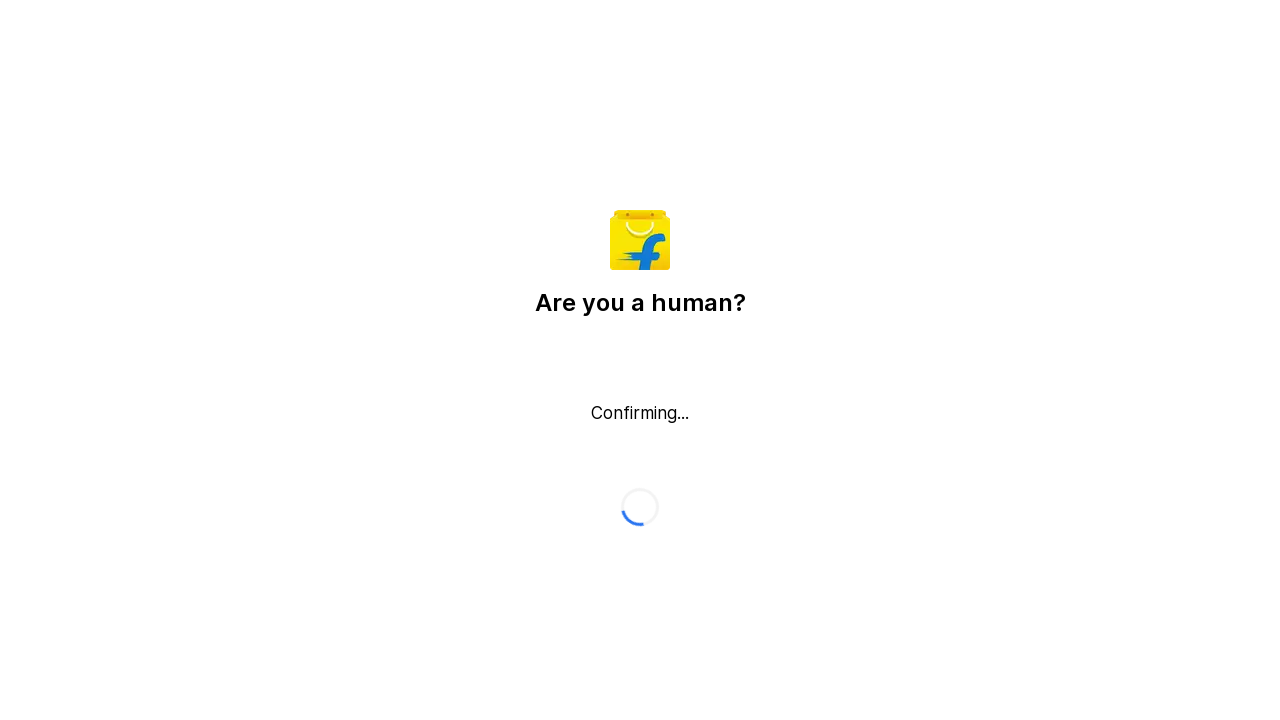

Queried all img elements on Flipkart homepage
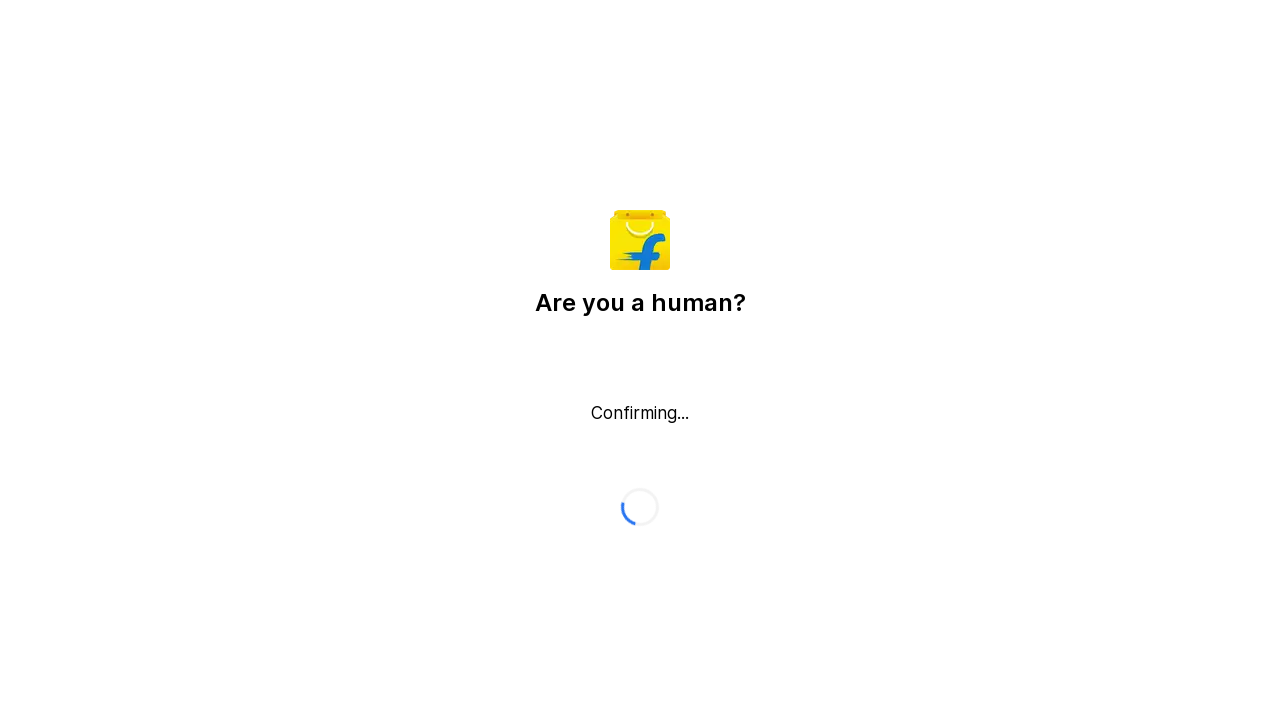

Counted total images on Flipkart homepage: 1
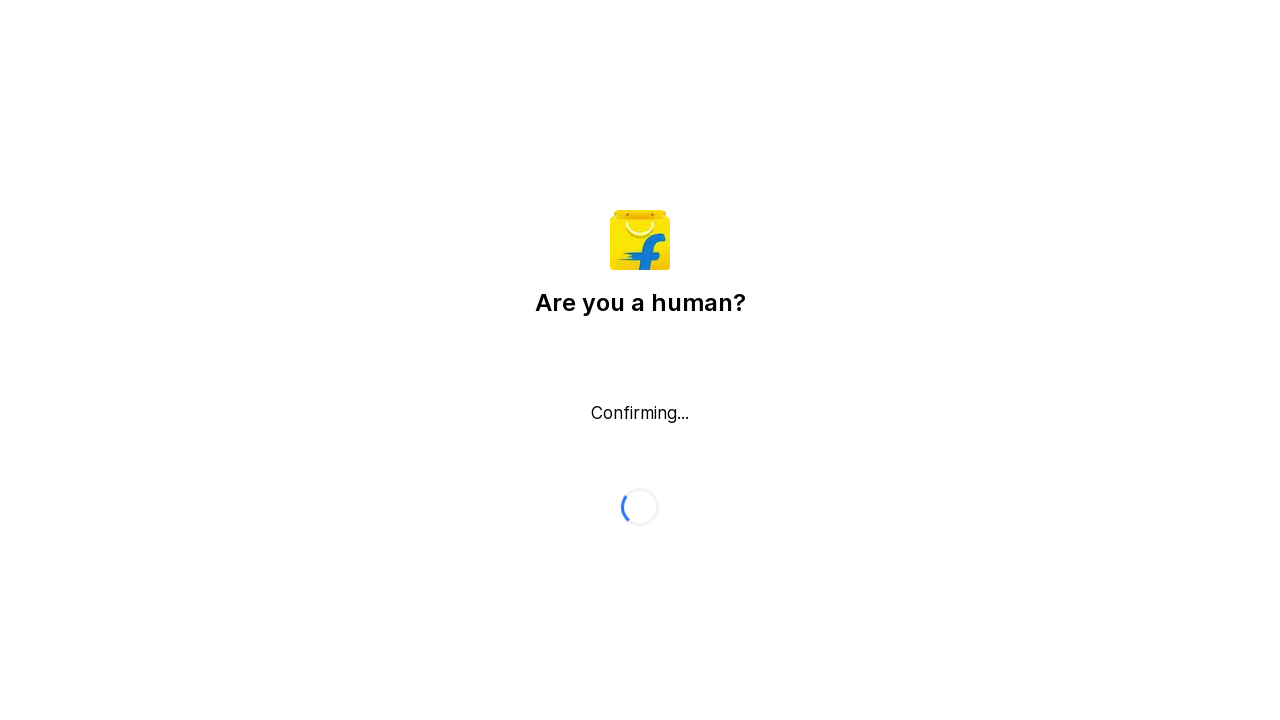

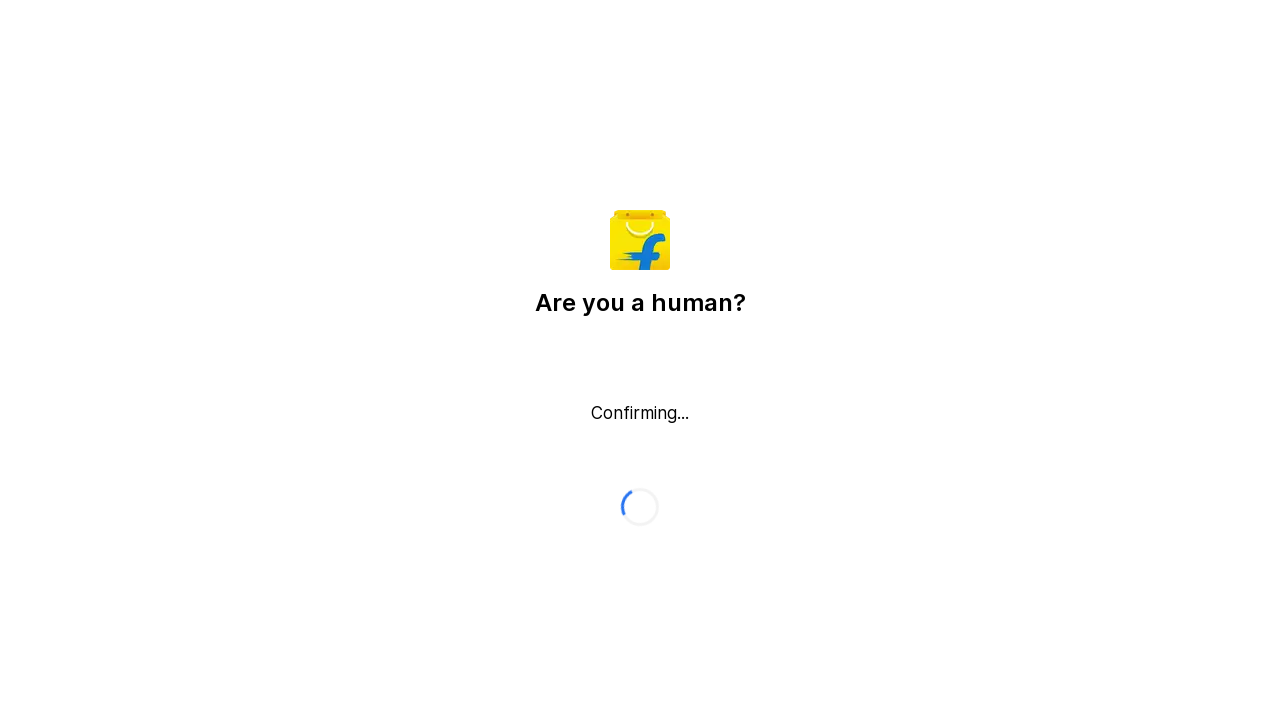